Tests the Selenium demo web form by verifying the page title, locating the text input field and submit button, and clicking the submit button to submit the form.

Starting URL: https://www.selenium.dev/selenium/web/web-form.html

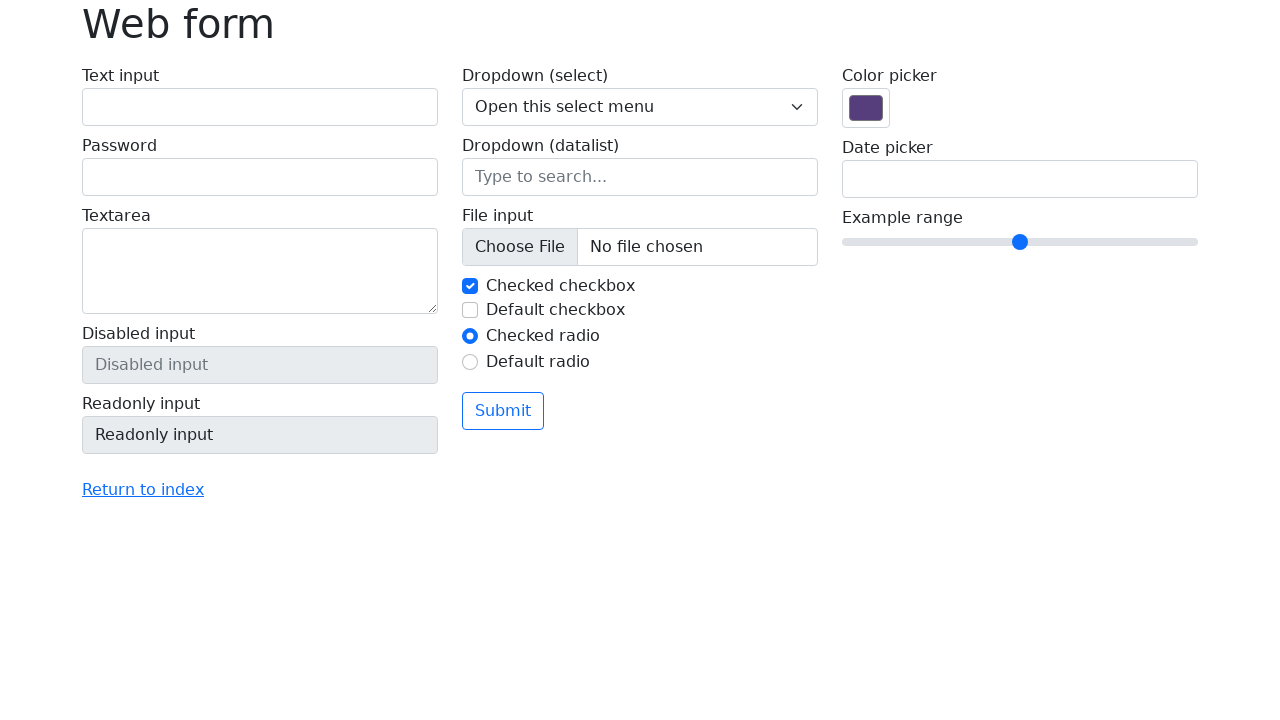

Verified page title is 'Web form'
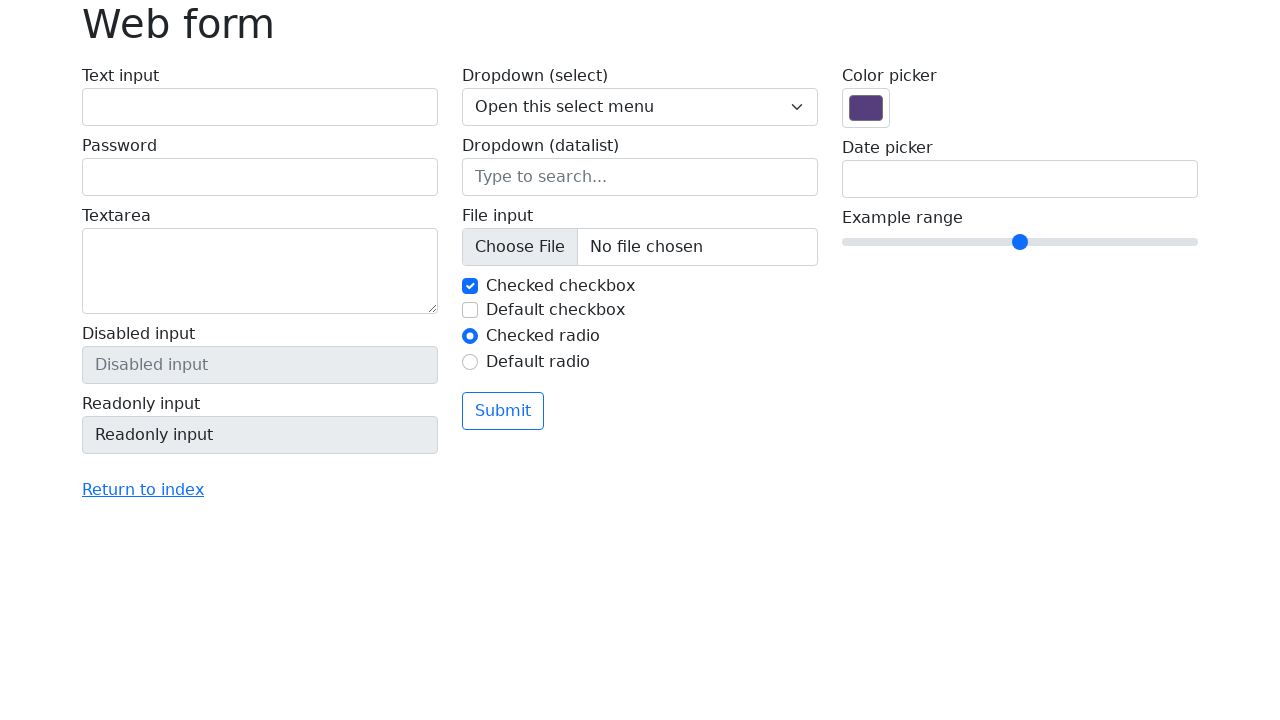

Text input field is visible
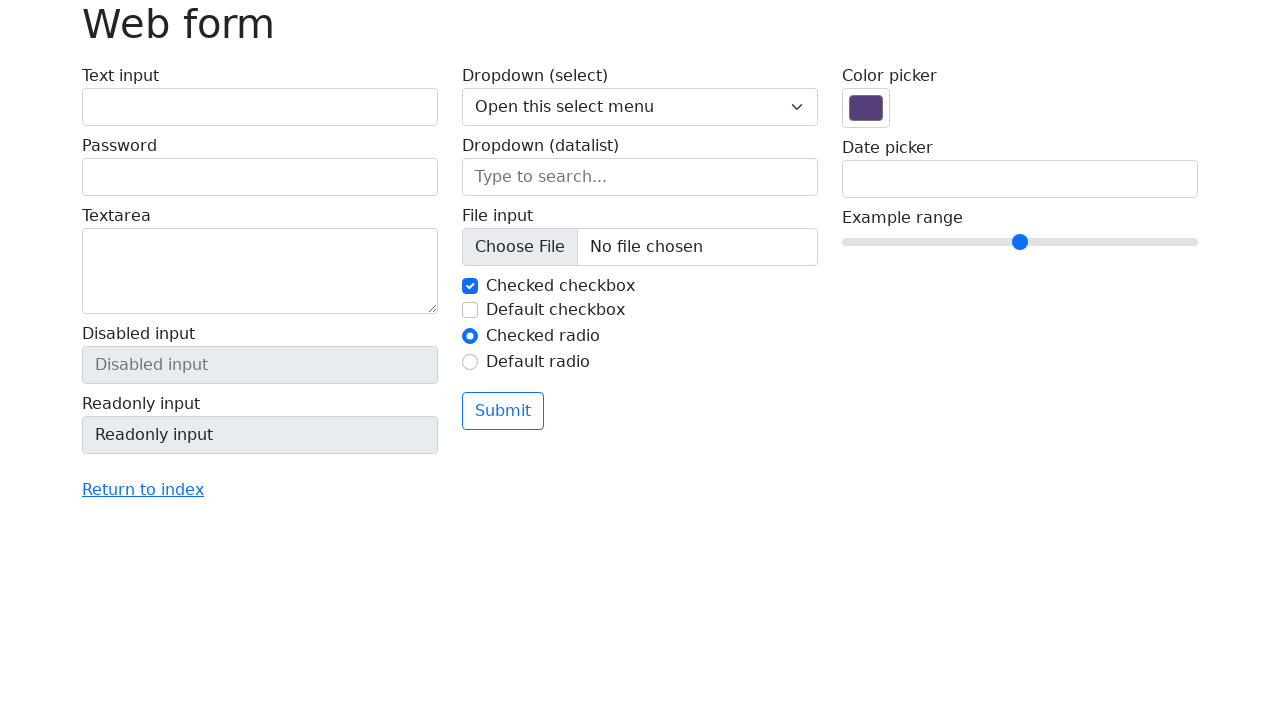

Submit button is visible
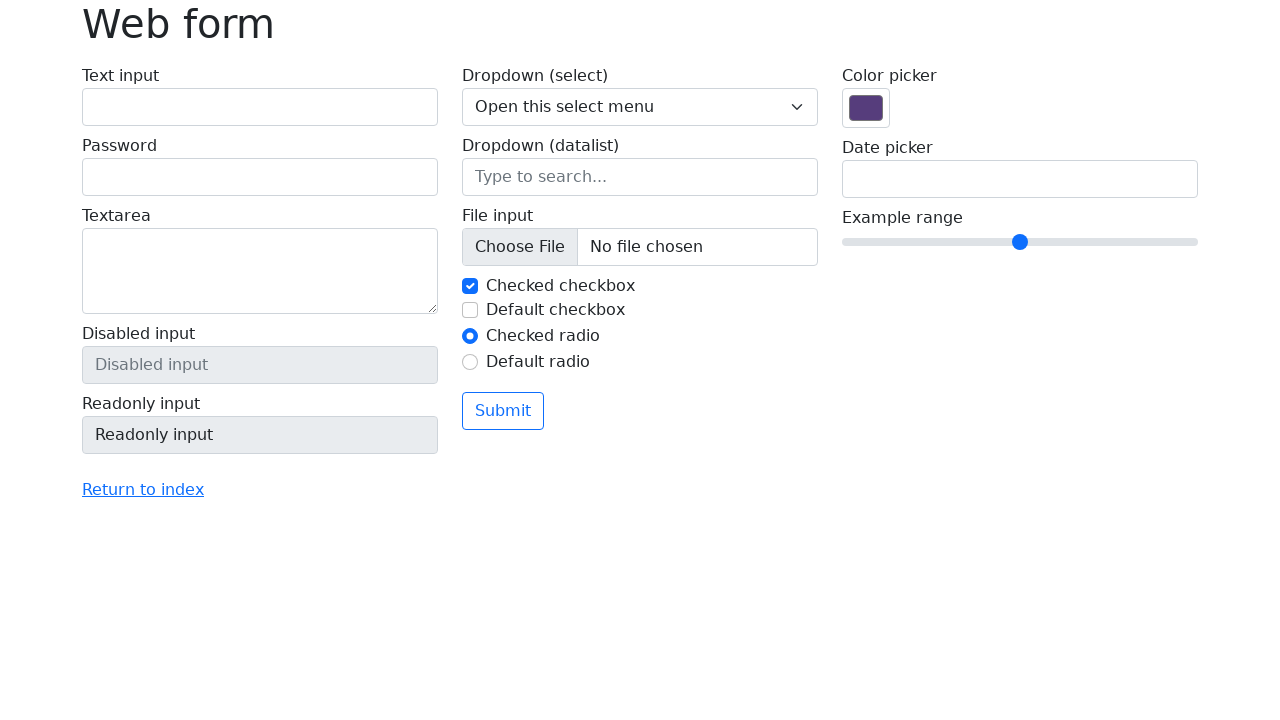

Clicked submit button to submit the form at (503, 411) on button
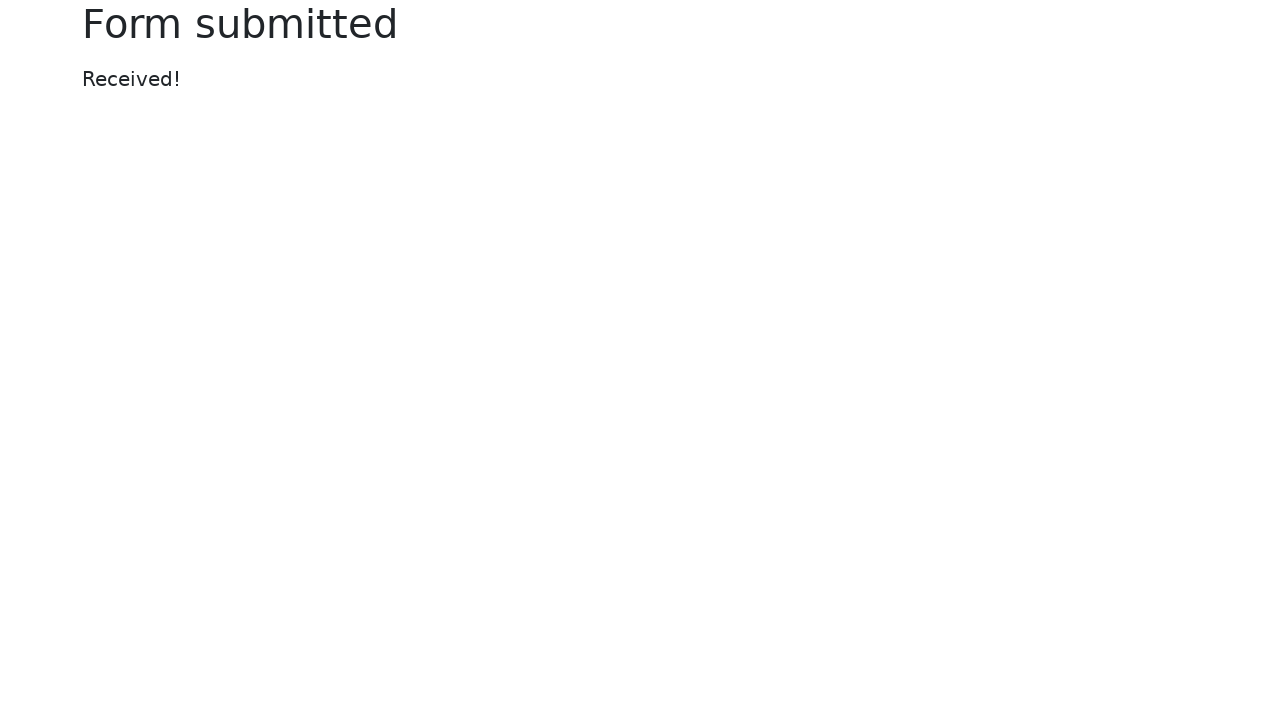

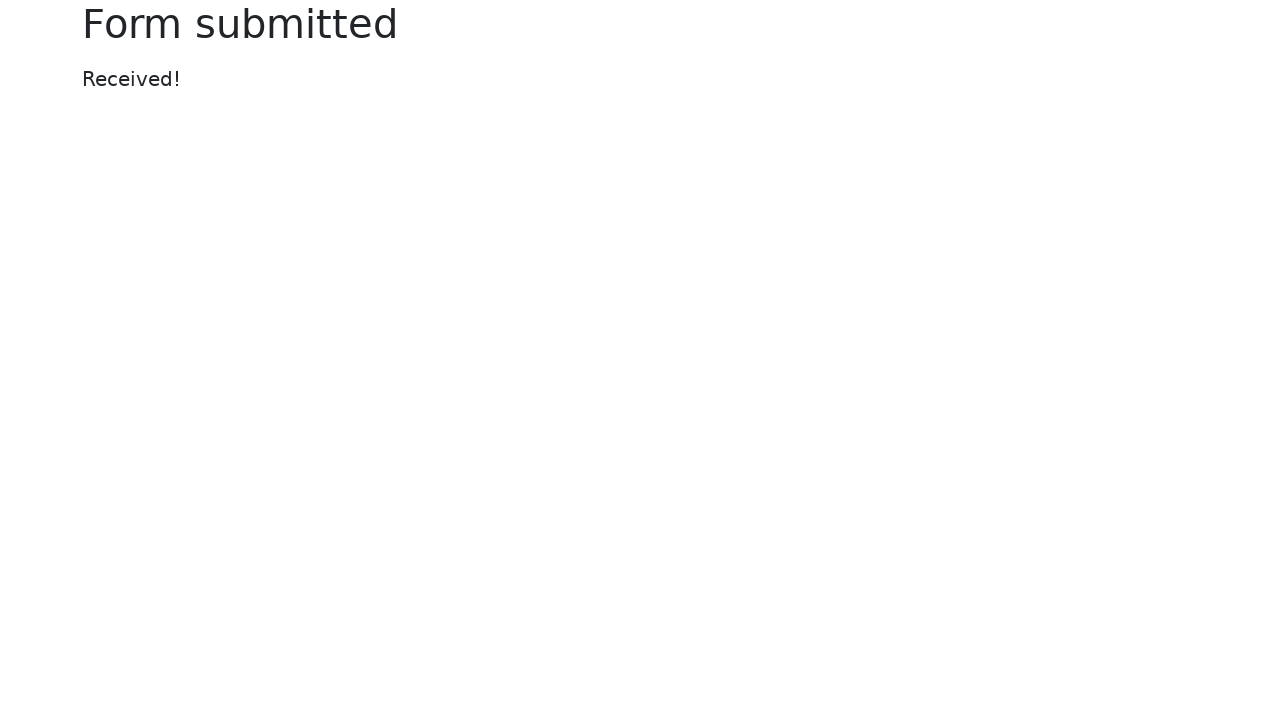